Tests browser navigation by navigating to GitHub, then Selenium website, going back to GitHub, then forward to Selenium, and verifying the page title is "Selenium"

Starting URL: https://github.com/

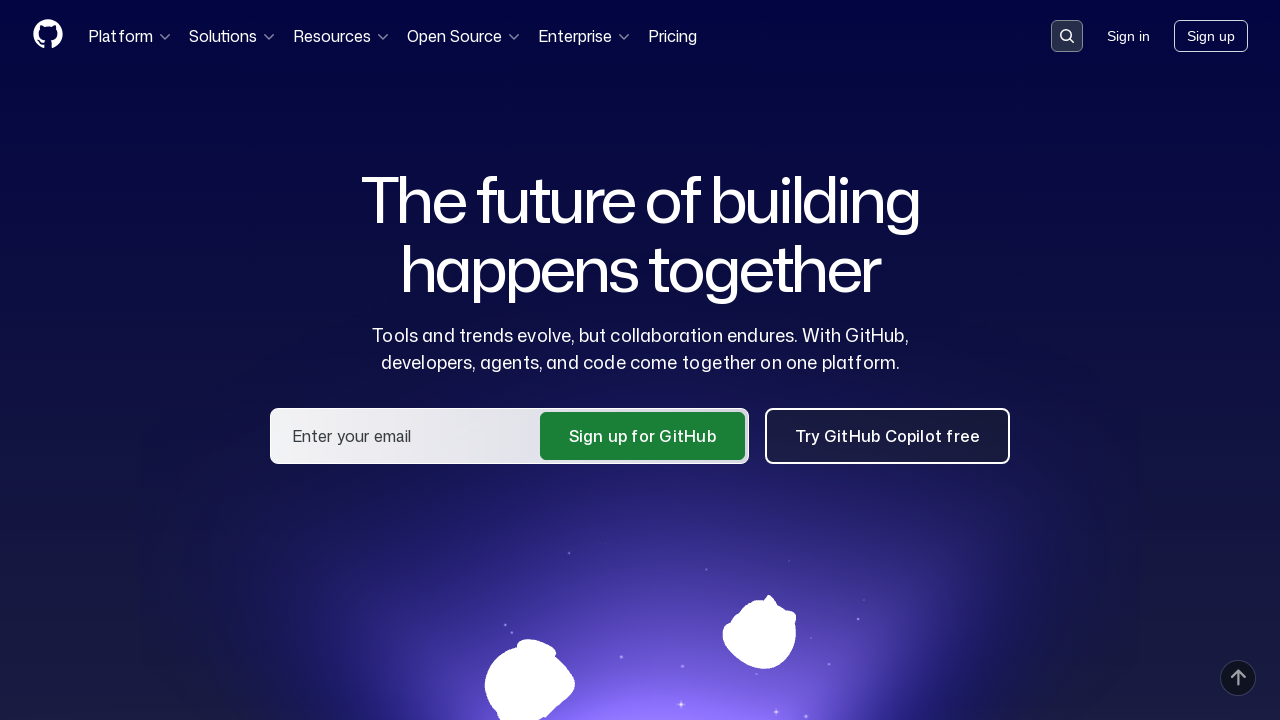

Navigated to Selenium website from GitHub
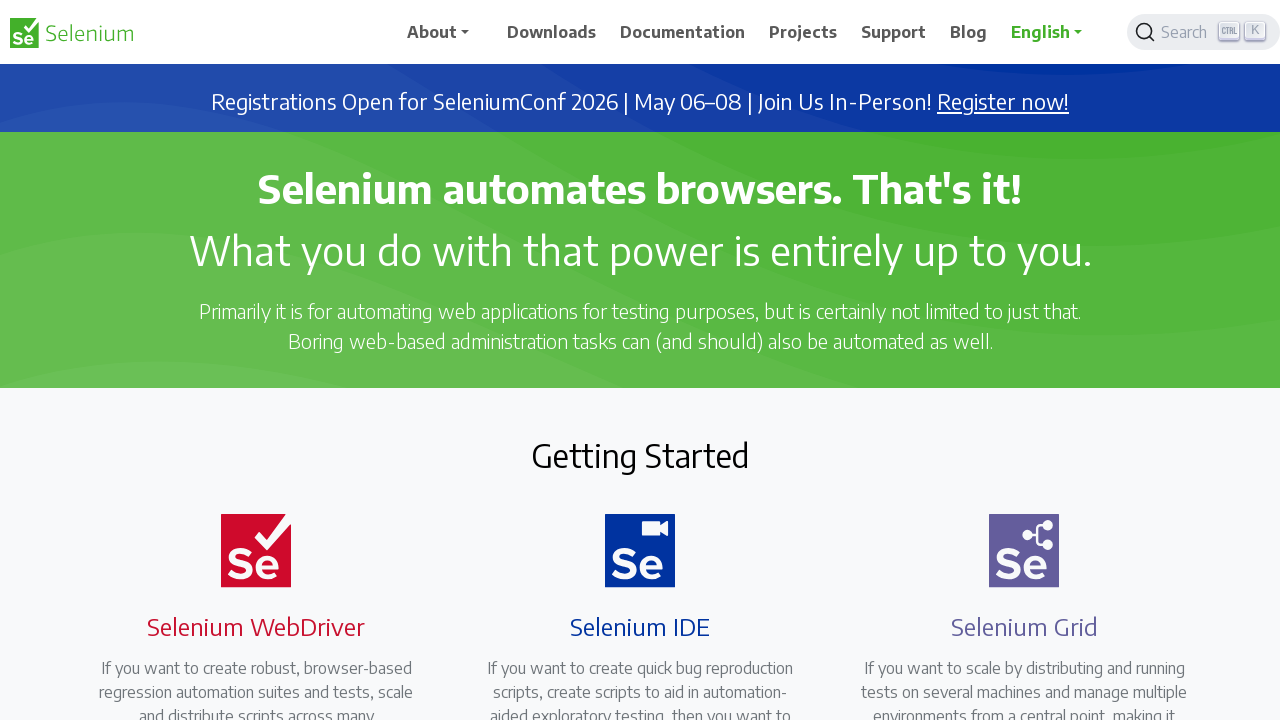

Navigated back to GitHub
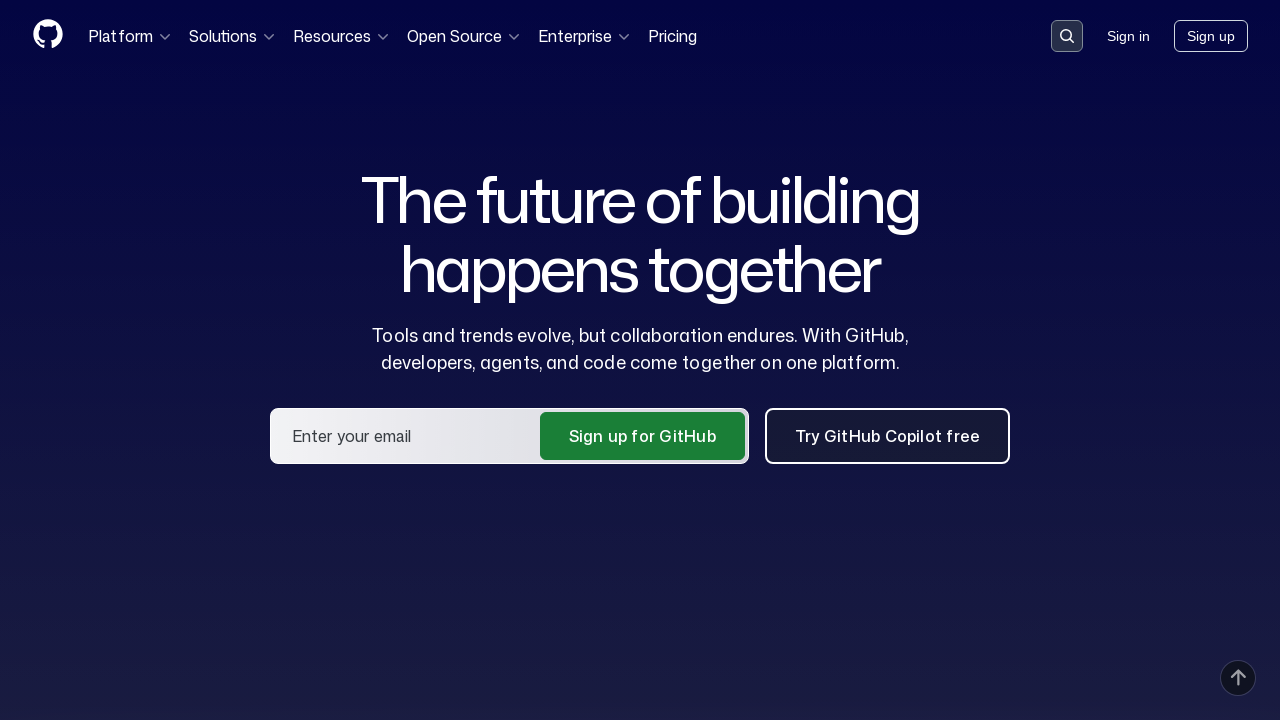

Navigated forward to Selenium website
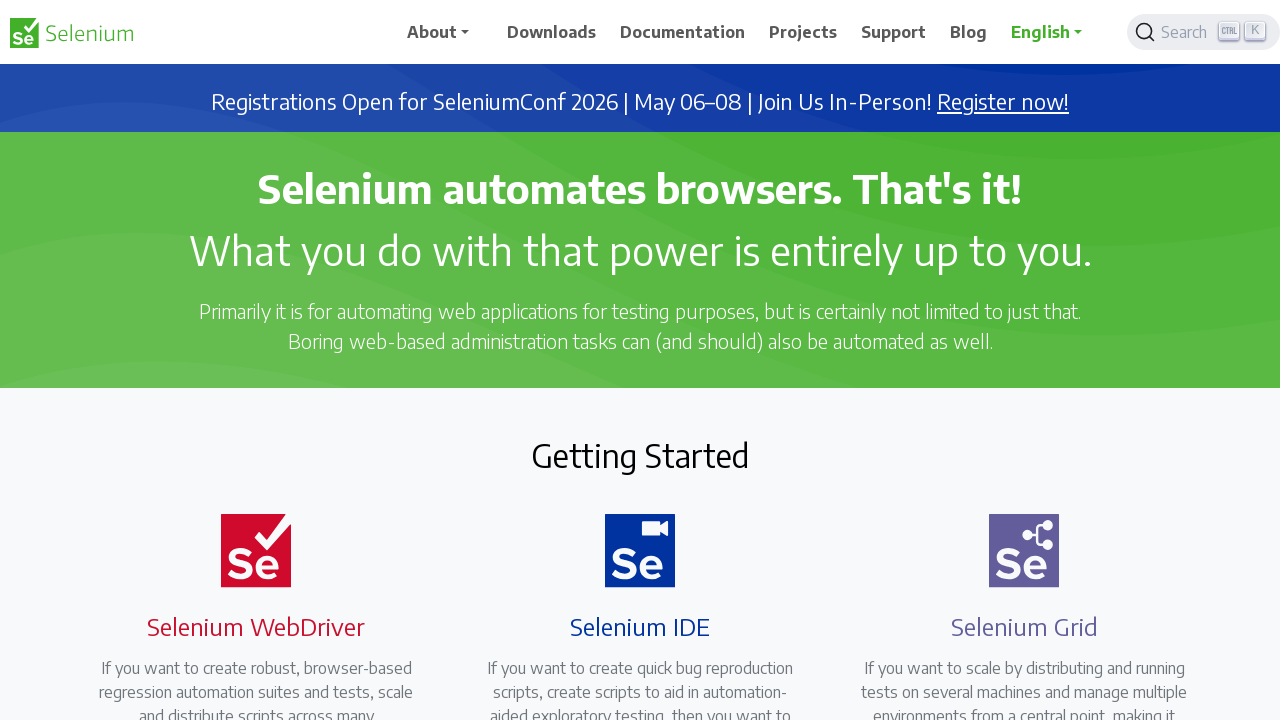

Page loaded (domcontentloaded event)
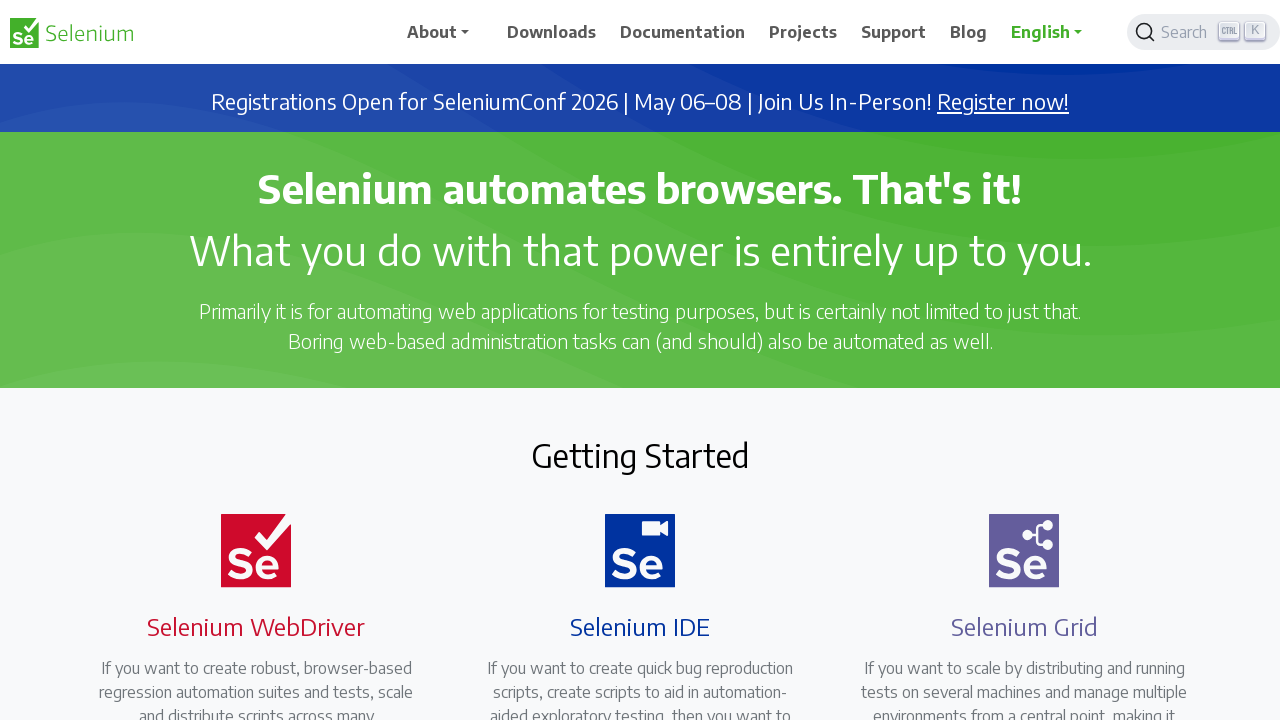

Verified page title is 'Selenium'
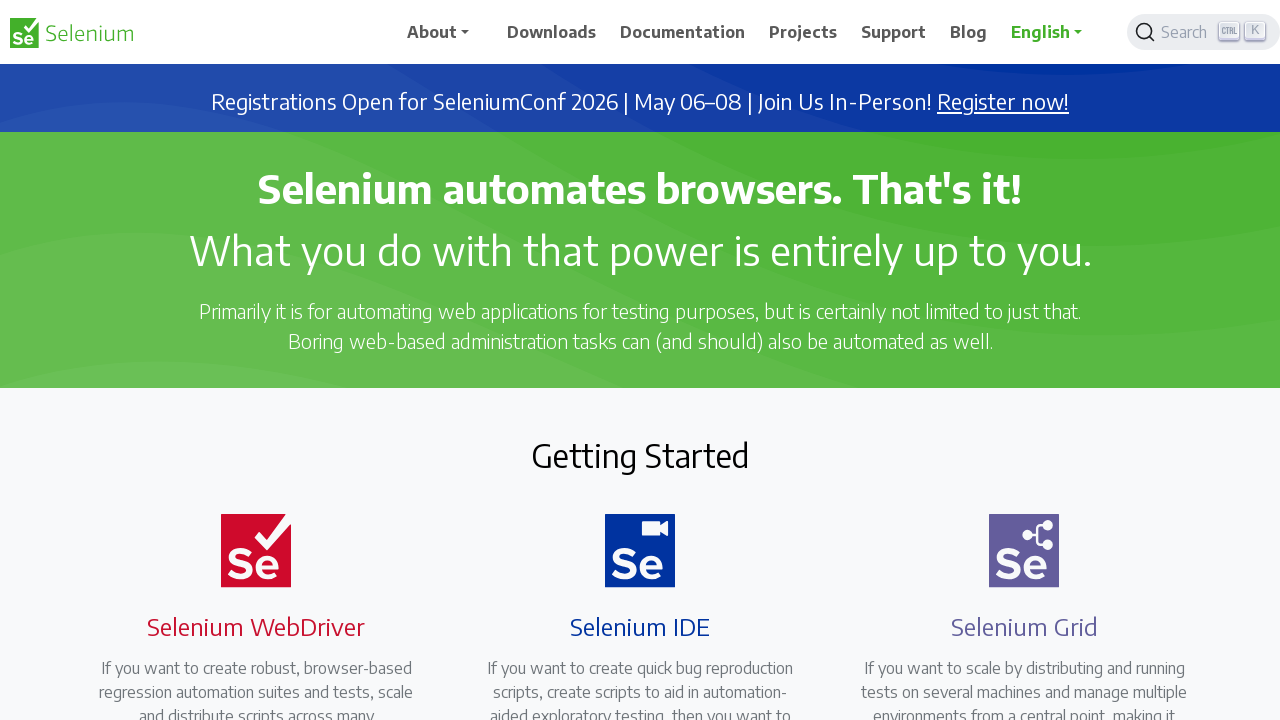

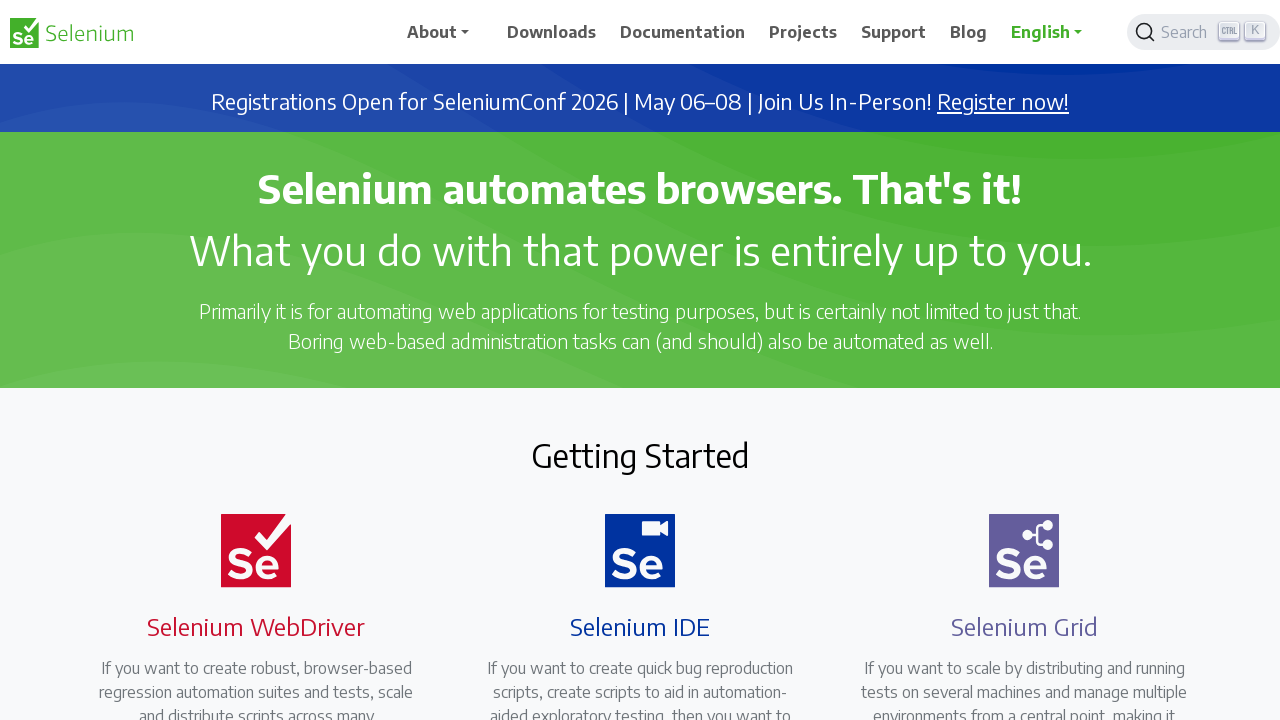